Tests scrolling functionality on Jeevansathi registration page and clicks on the Facebook social media link

Starting URL: https://www.jeevansathi.com/m0/register/customreg/15?source=SH_Bra_ROC&sh1=Trusted%20Marriage%20Site&sh2=Over%2010%20Lakhs%20Profiles&utm_source=google&utm_medium=cpc&utm_campaign=Search_Brand_Exact_Campaigns_Desktop_Ethinos&utm_adgroup=Brand&utm_term=jeevansathi&gad_source=1&gclid=CjwKCAjwgdayBhBQEiwAXhMxtiNwYixAlIpfWLmwyBONIsKn7cbR7q1pTF36xyzu_Y0oHPJ-mNQECxoCJ88QAvD_BwE

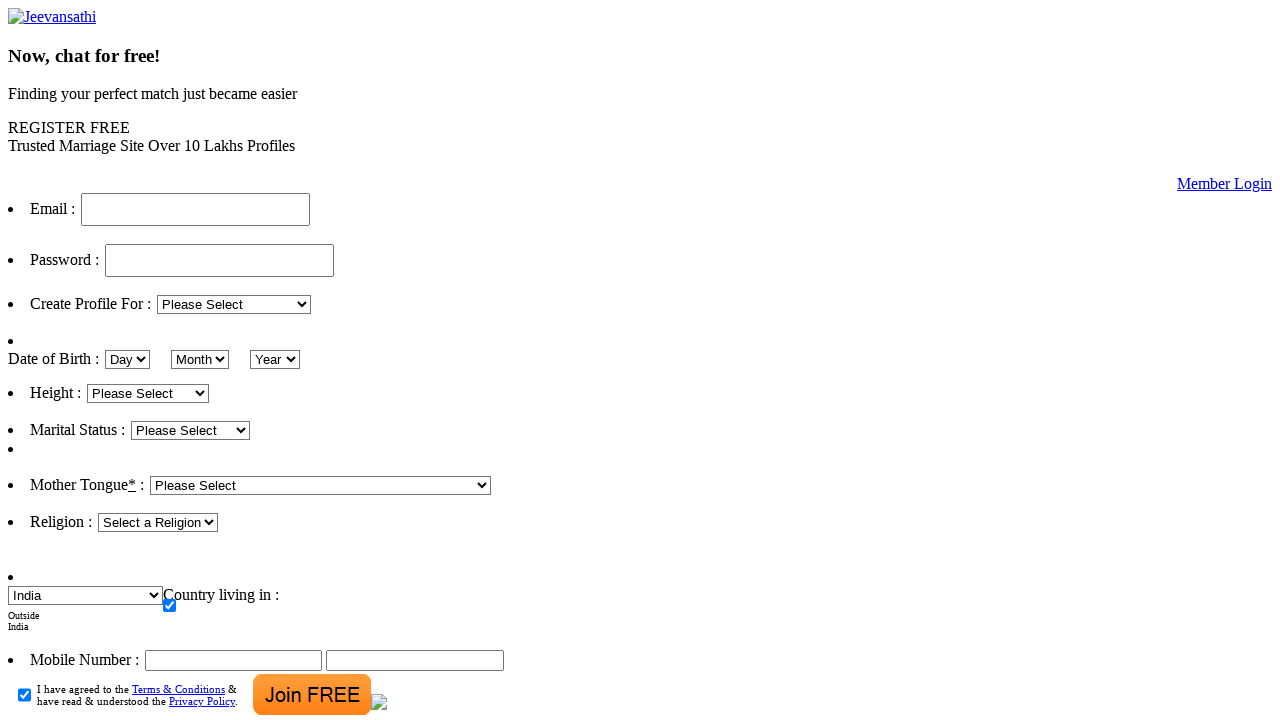

Scrolled down the registration page by 2000 pixels
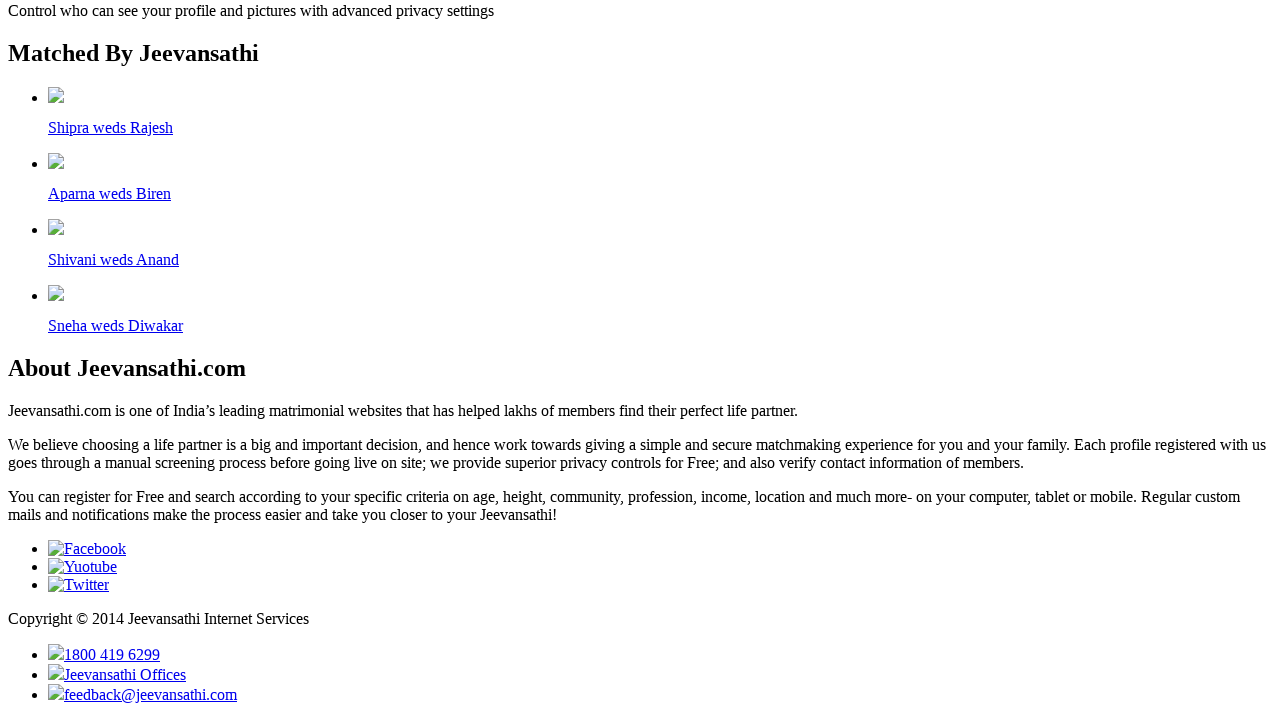

Clicked on the Facebook social media link at (87, 549) on (//div[@class='social']//a)[1]
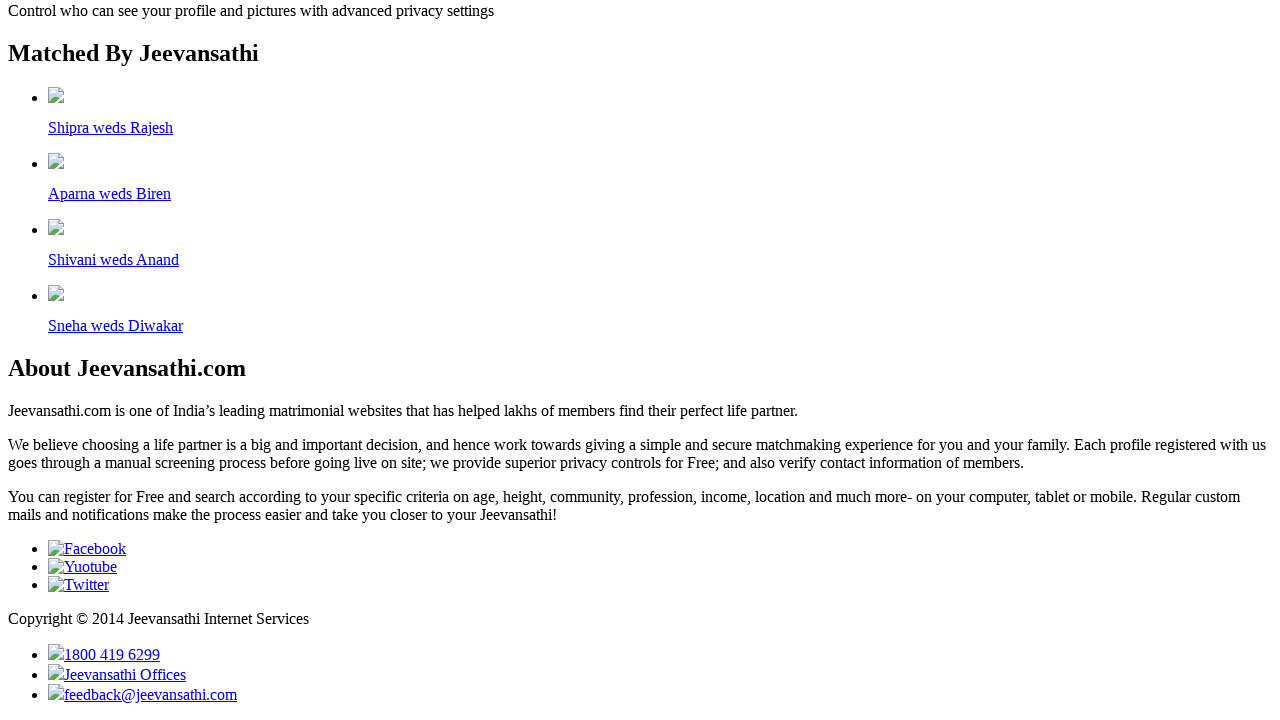

Waited 2 seconds for navigation or new tab to load
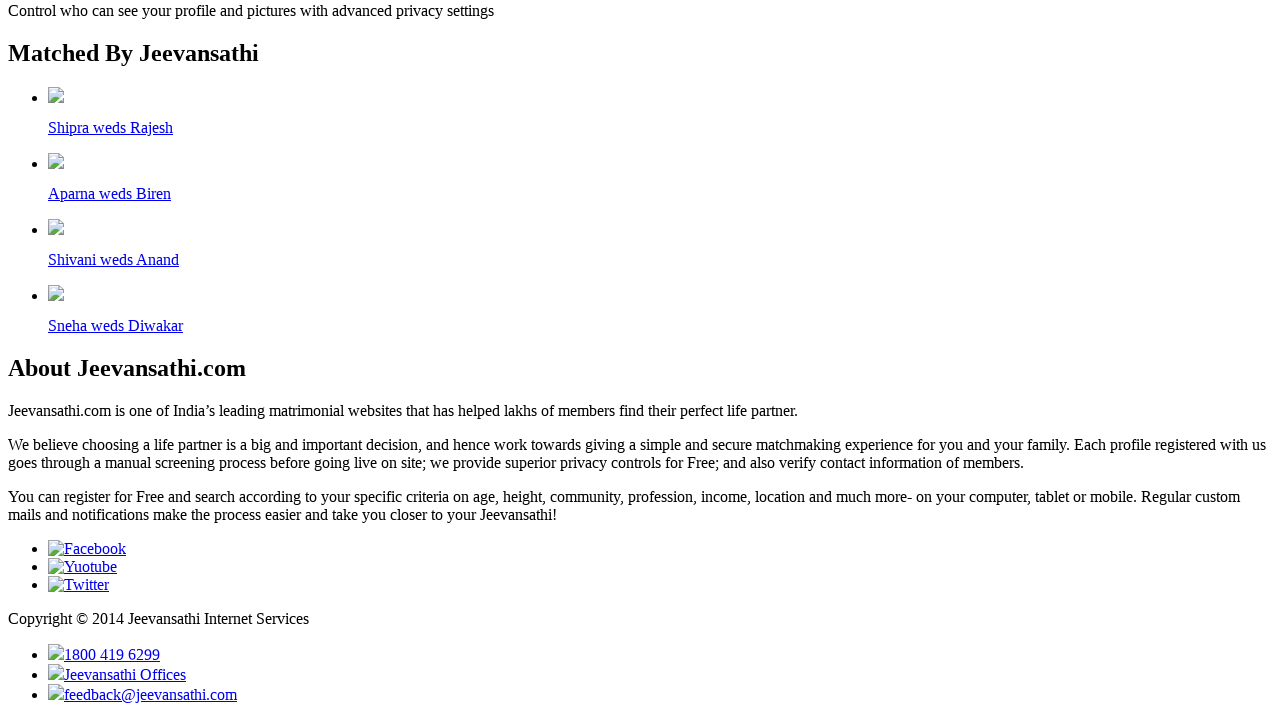

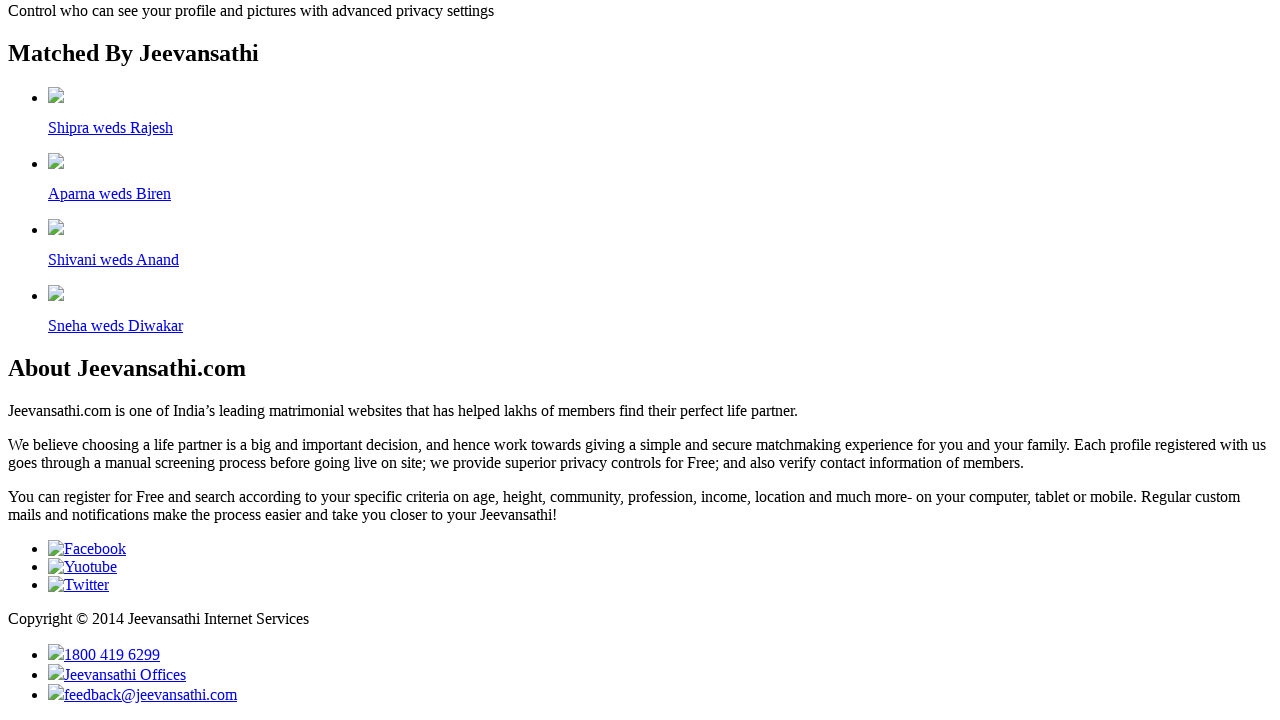